Navigates to ChartInk weekly breakout intraday screener page and clicks on all filter icons to expand the filter criteria

Starting URL: https://chartink.com/screener/weekly-brackout-intraday-2

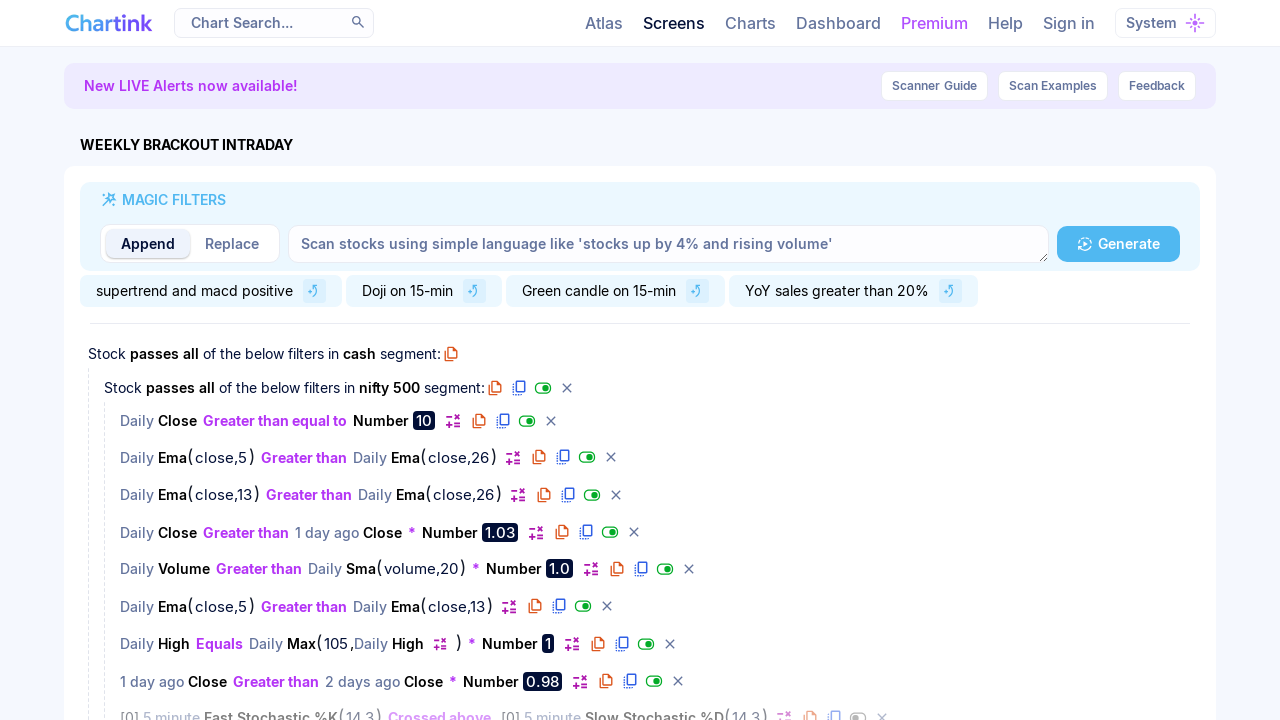

Waited for atlas-heading div to load on ChartInk weekly breakout intraday screener page
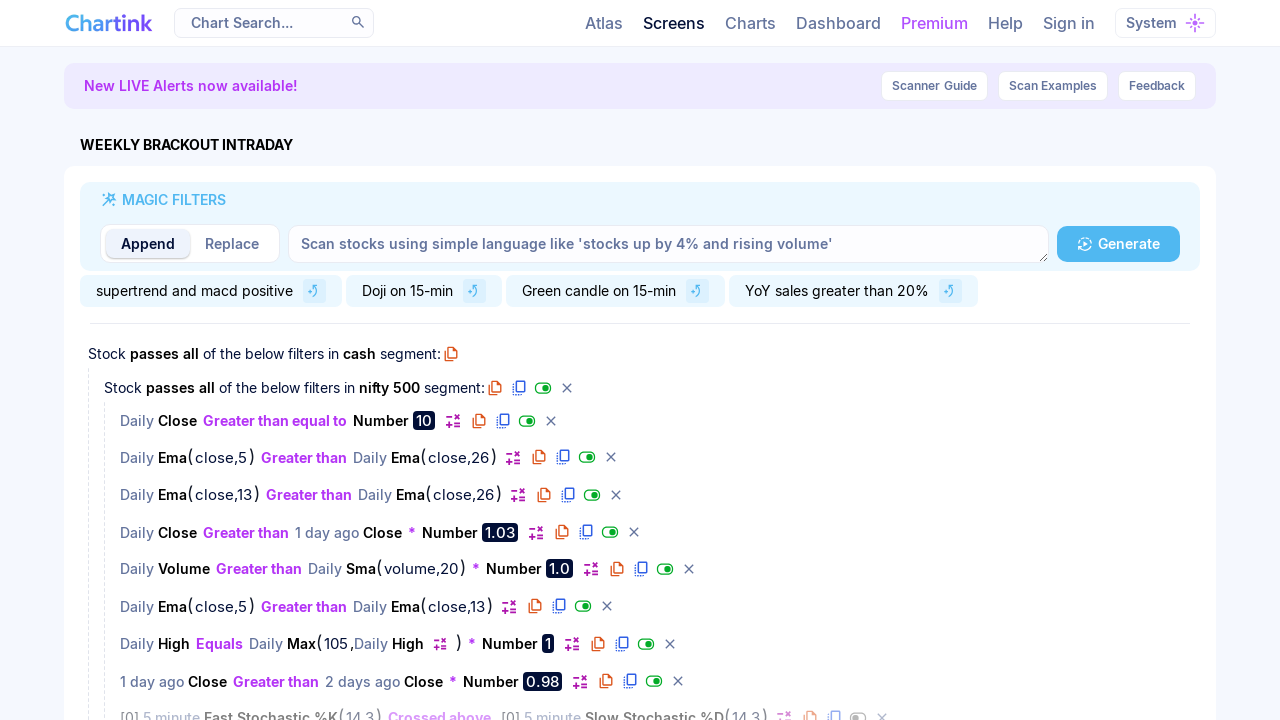

Located the atlas-heading container
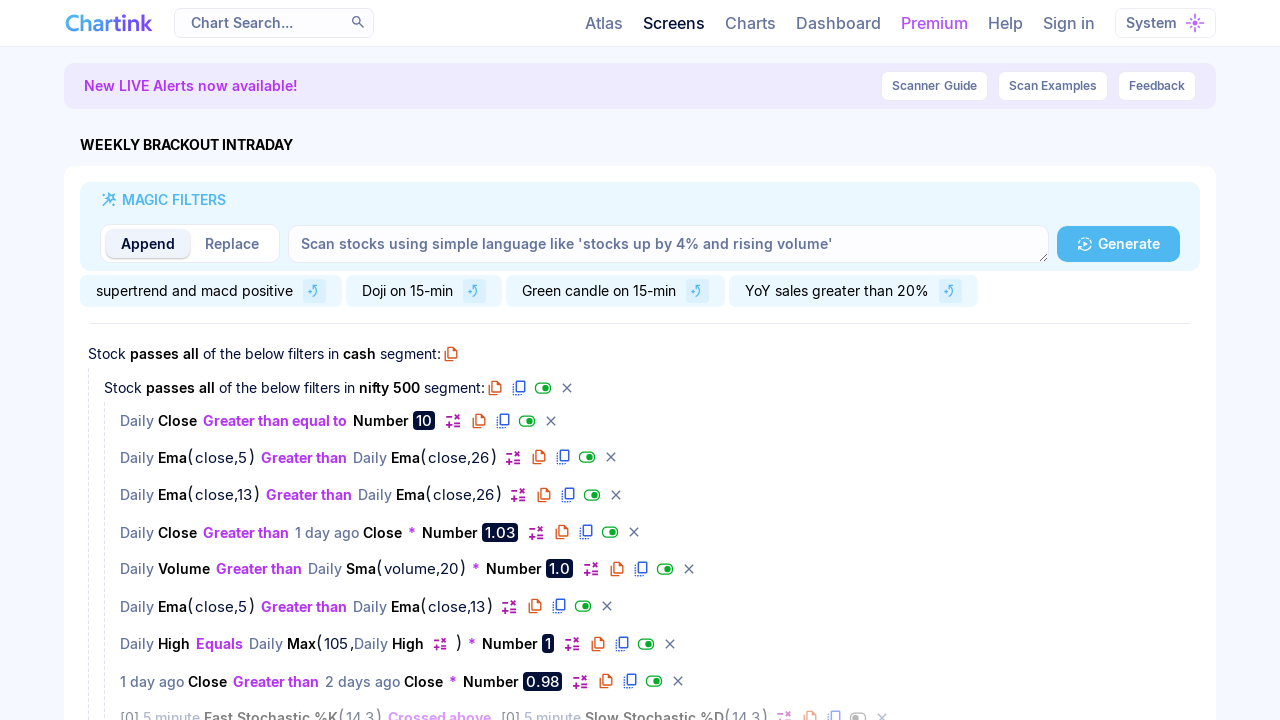

Located all filter icon elements within atlas-heading
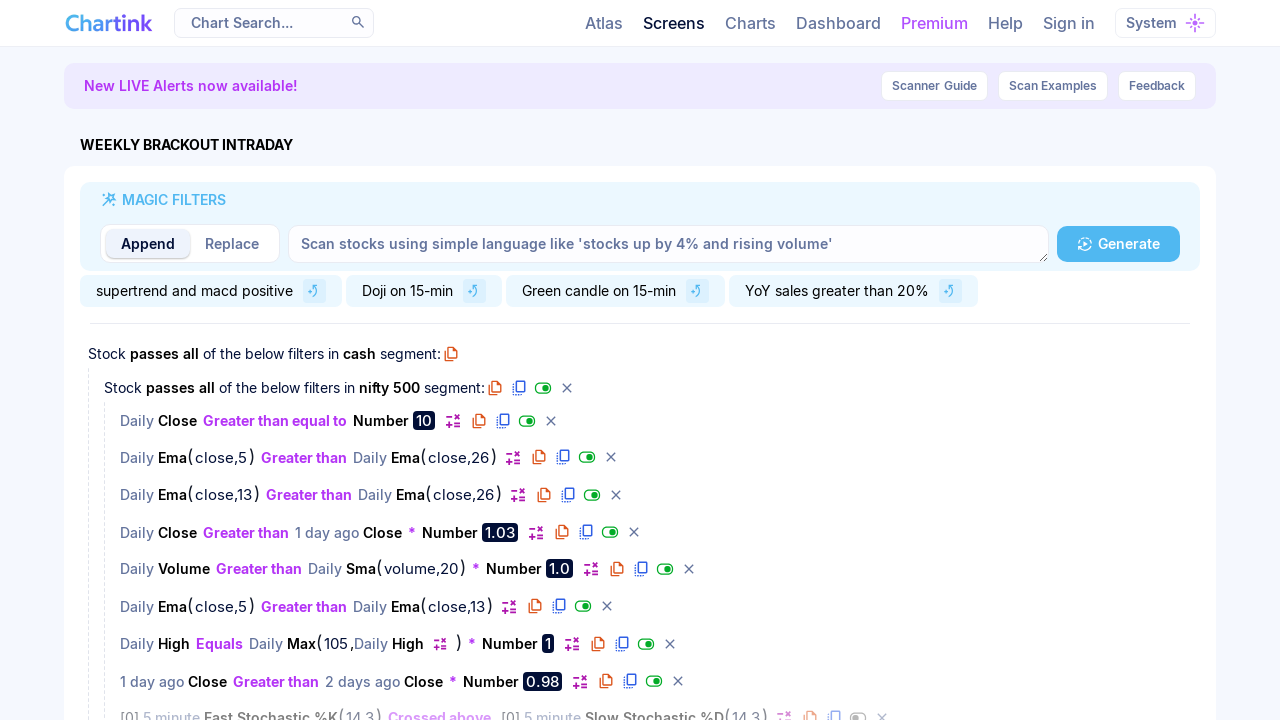

Found 0 filter icons to expand
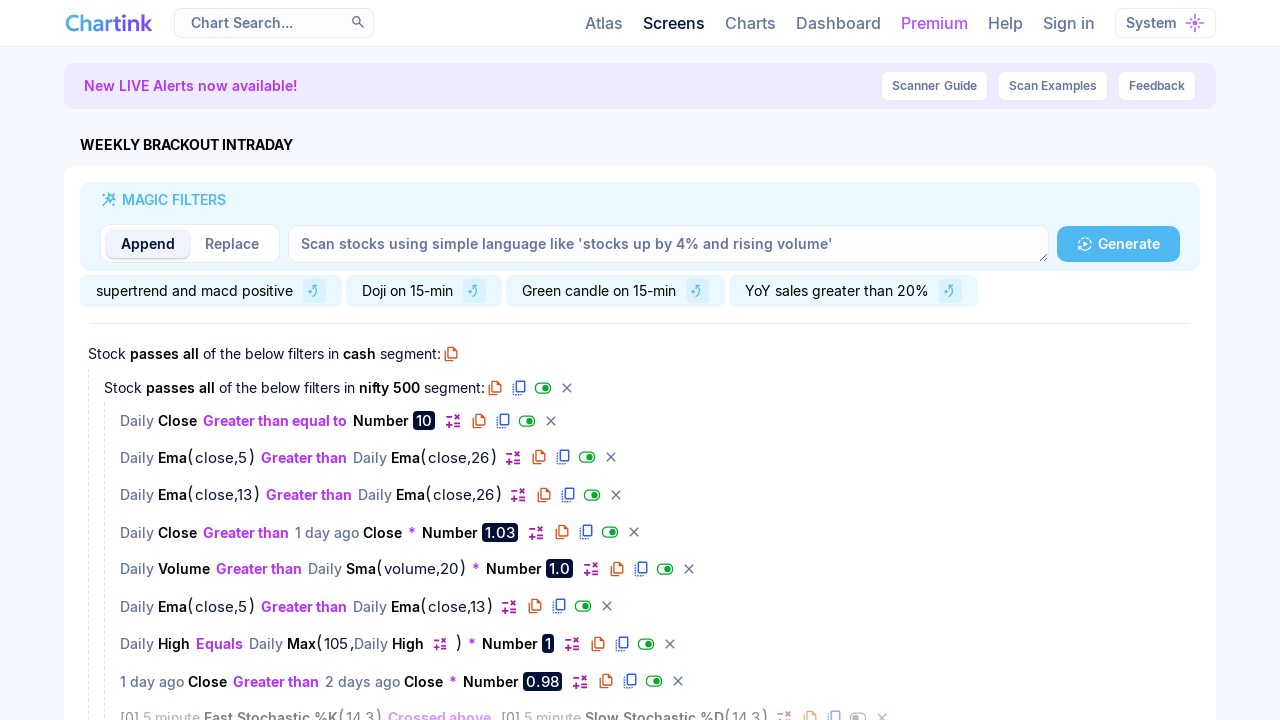

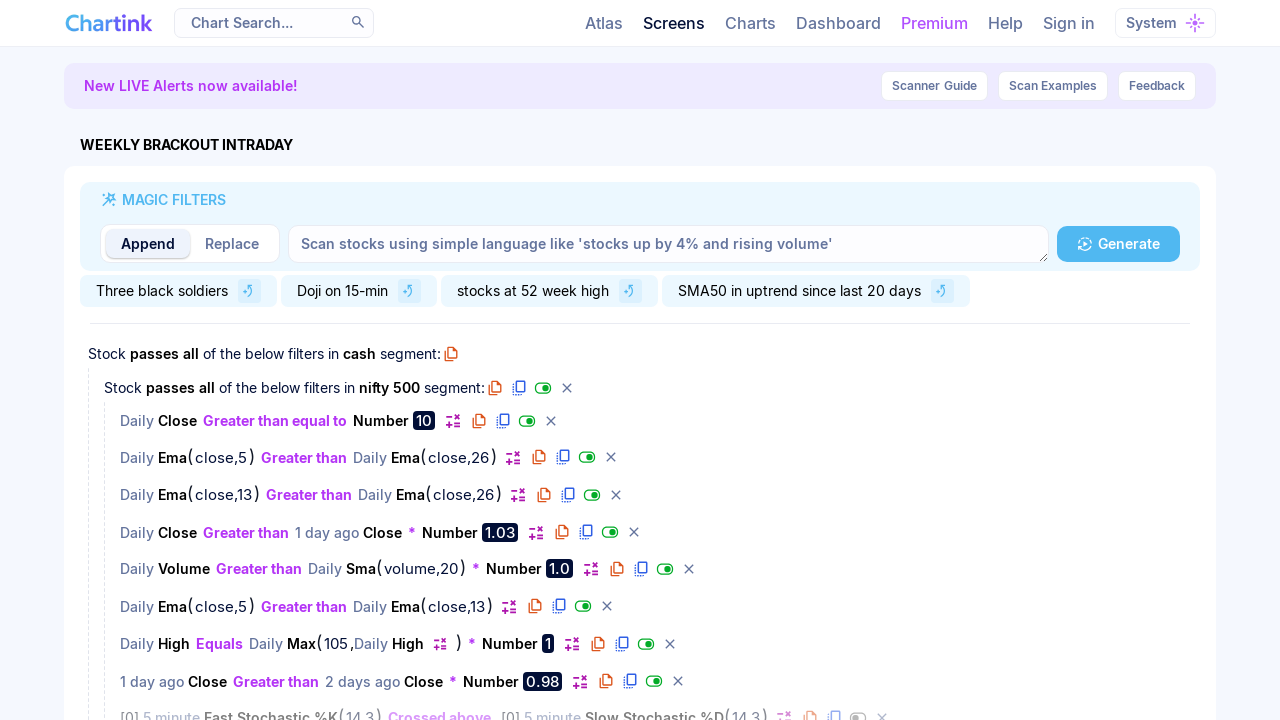